Tests autocomplete functionality by typing a partial query, navigating through suggestions with arrow keys, and verifying that the desired country appears in the suggestions list

Starting URL: https://rahulshettyacademy.com/AutomationPractice/

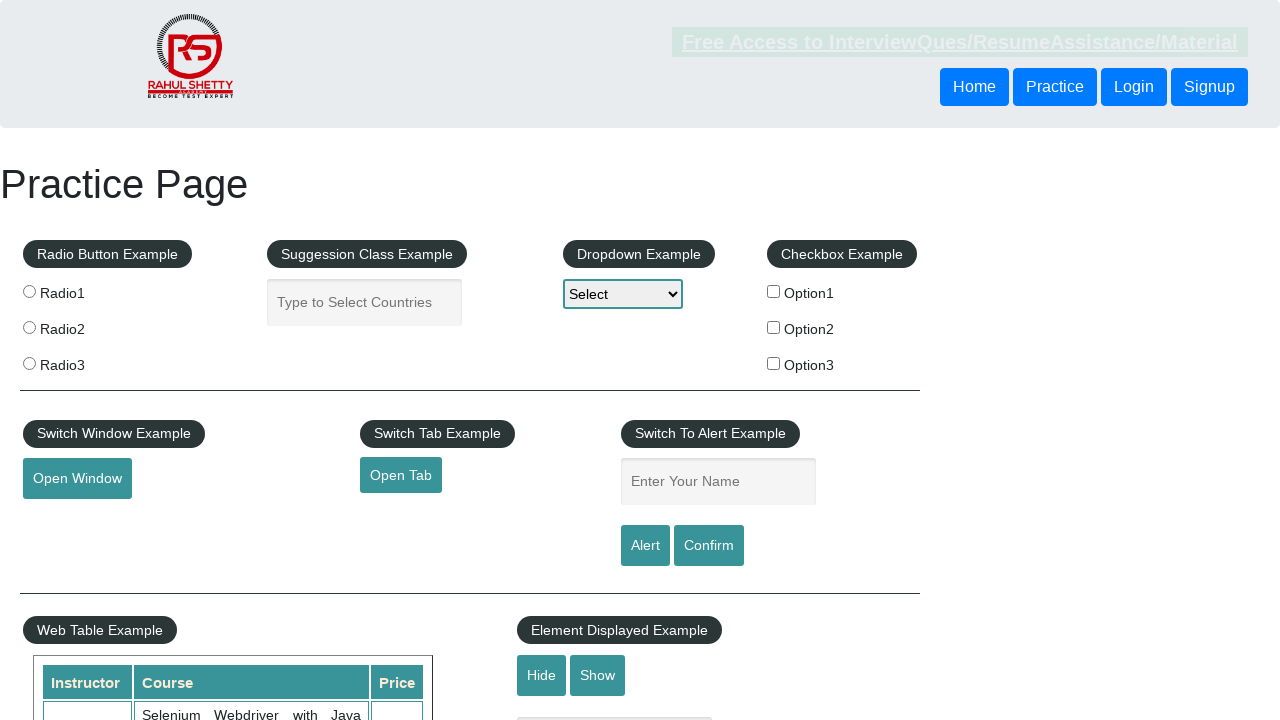

Clicked on the autocomplete input field at (365, 302) on #autocomplete
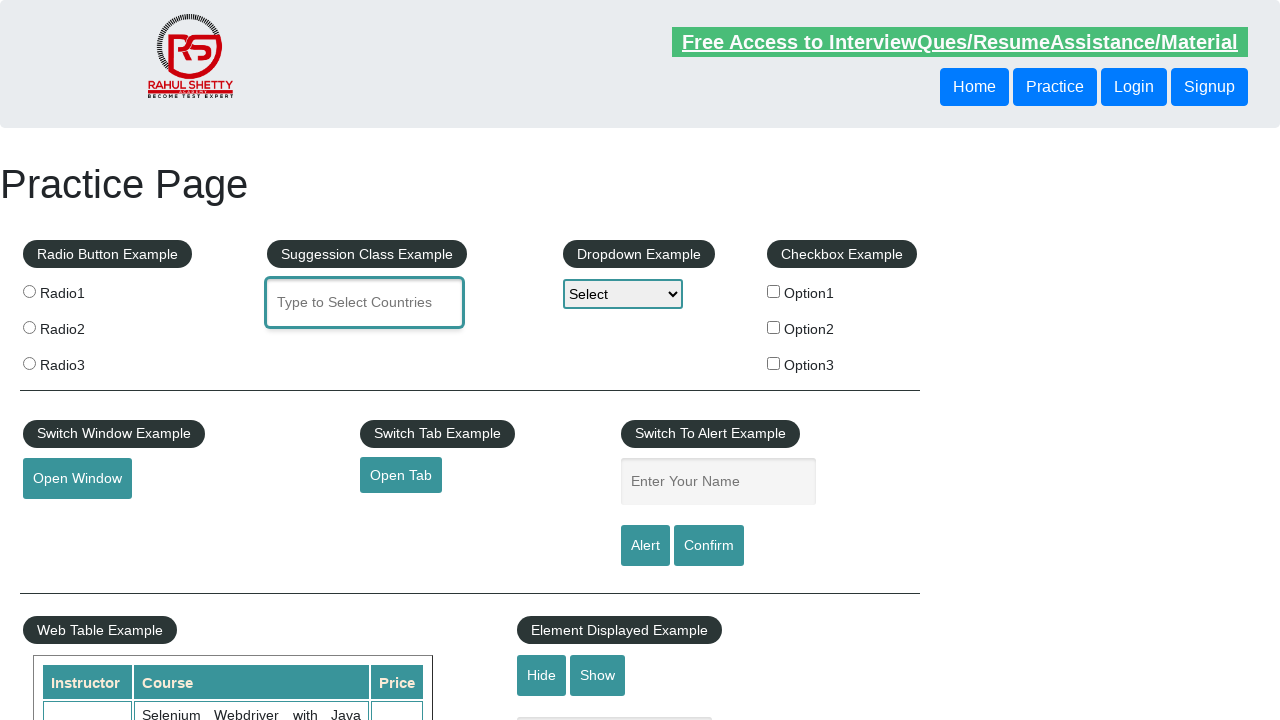

Typed 'uni' as partial query in autocomplete field on #autocomplete
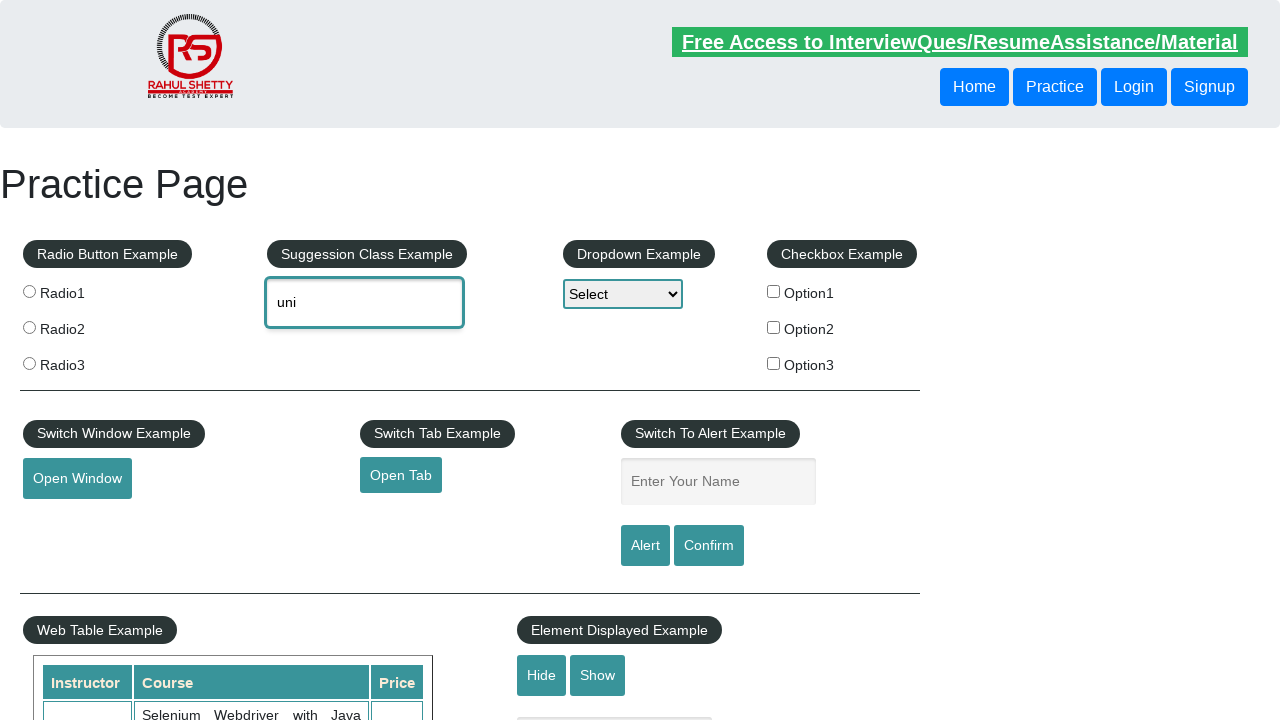

Autocomplete suggestions loaded
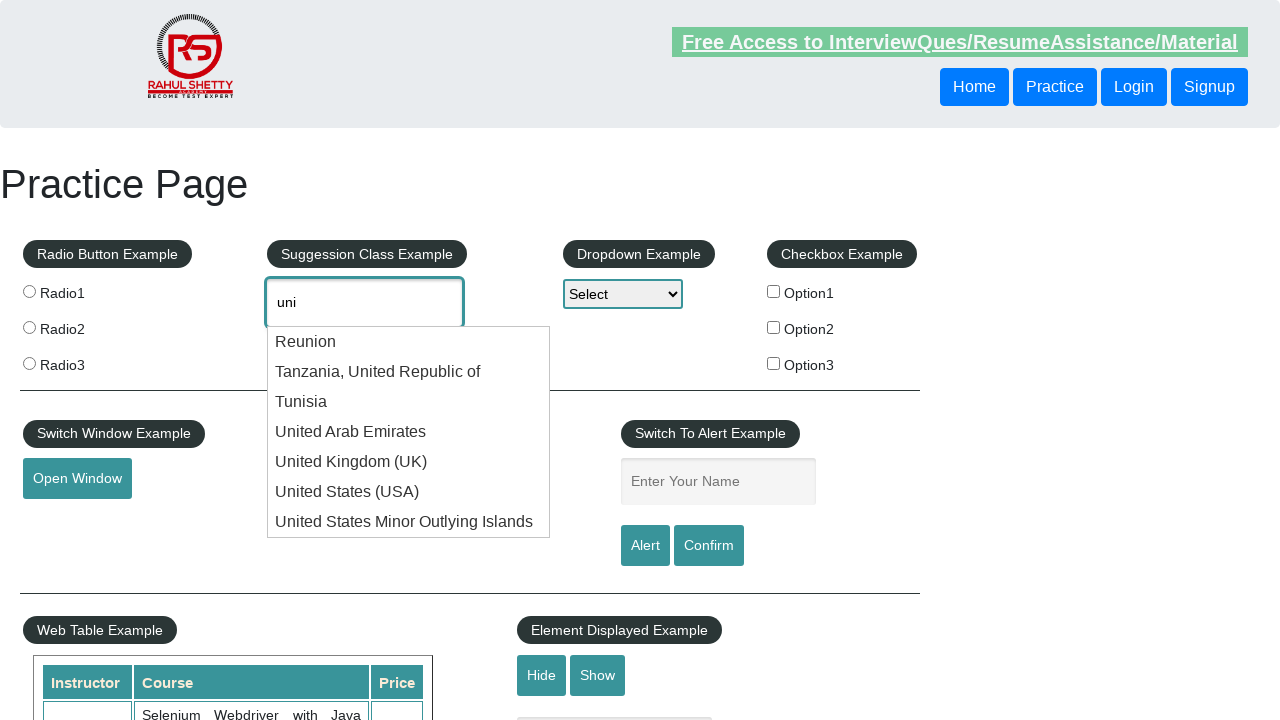

Retrieved all 7 suggestion elements
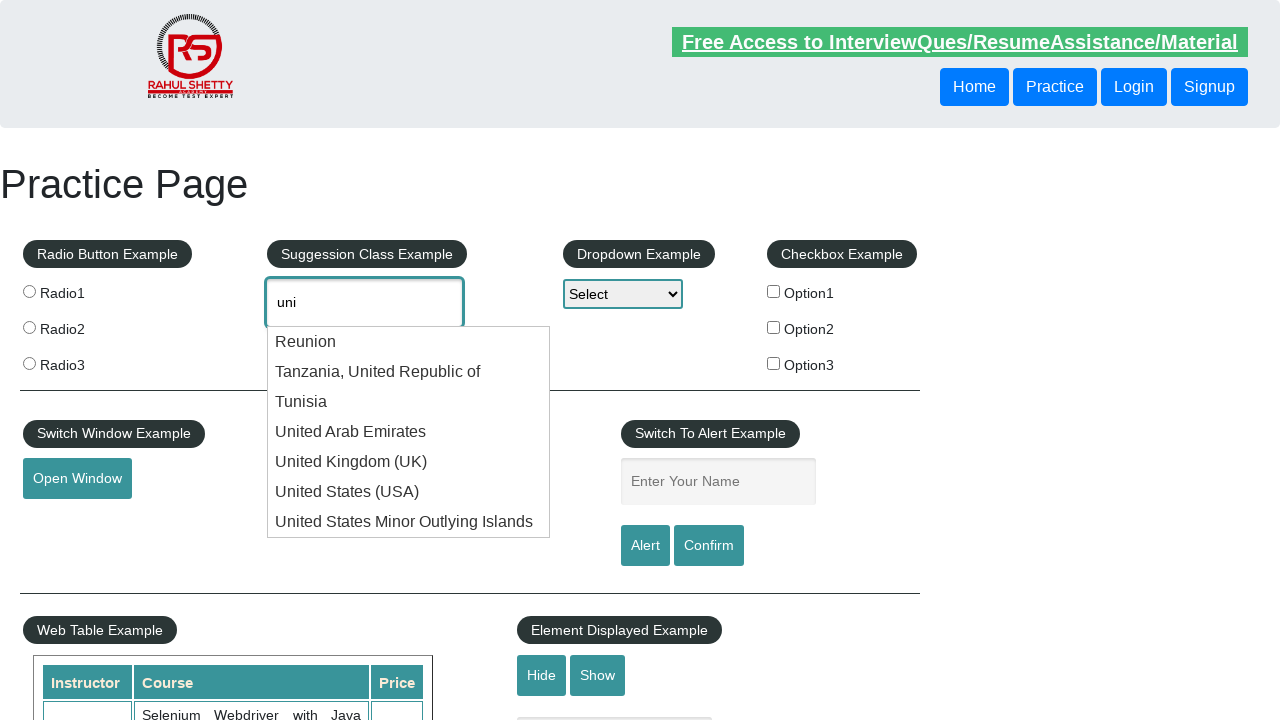

Pressed ArrowDown to navigate to suggestion 1
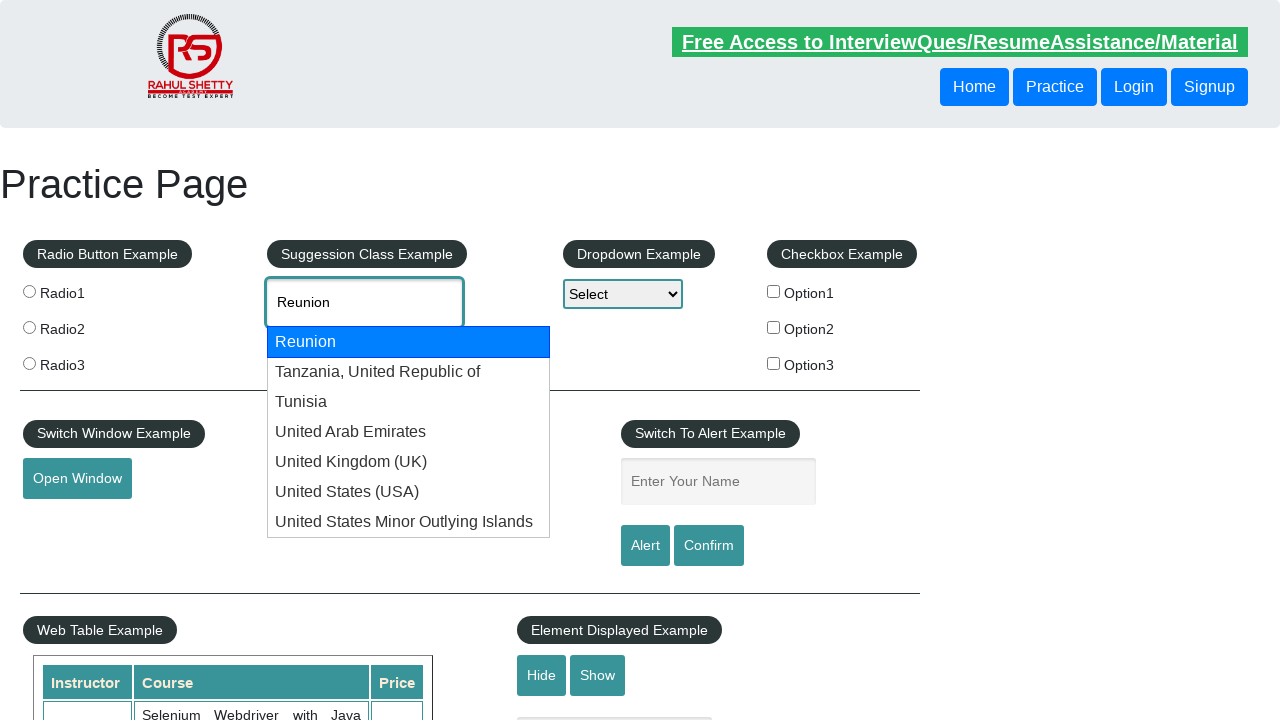

Retrieved current autocomplete value: 'Reunion'
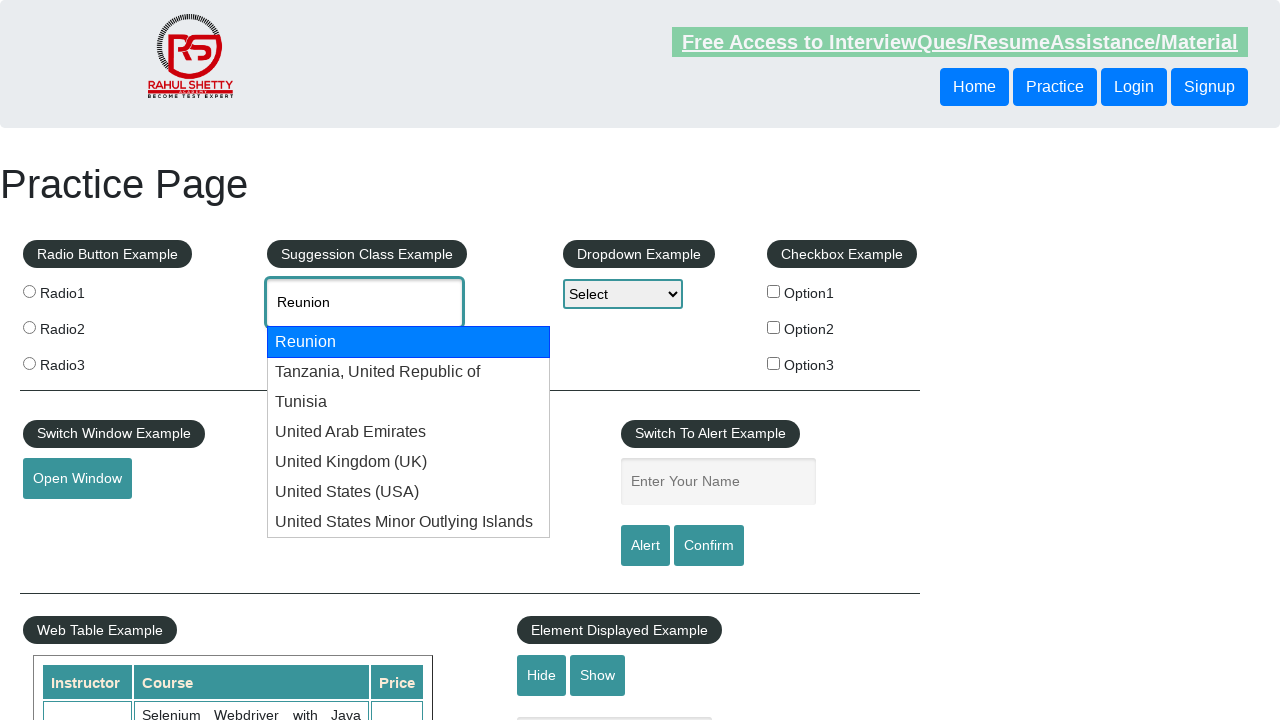

Pressed ArrowDown to navigate to suggestion 2
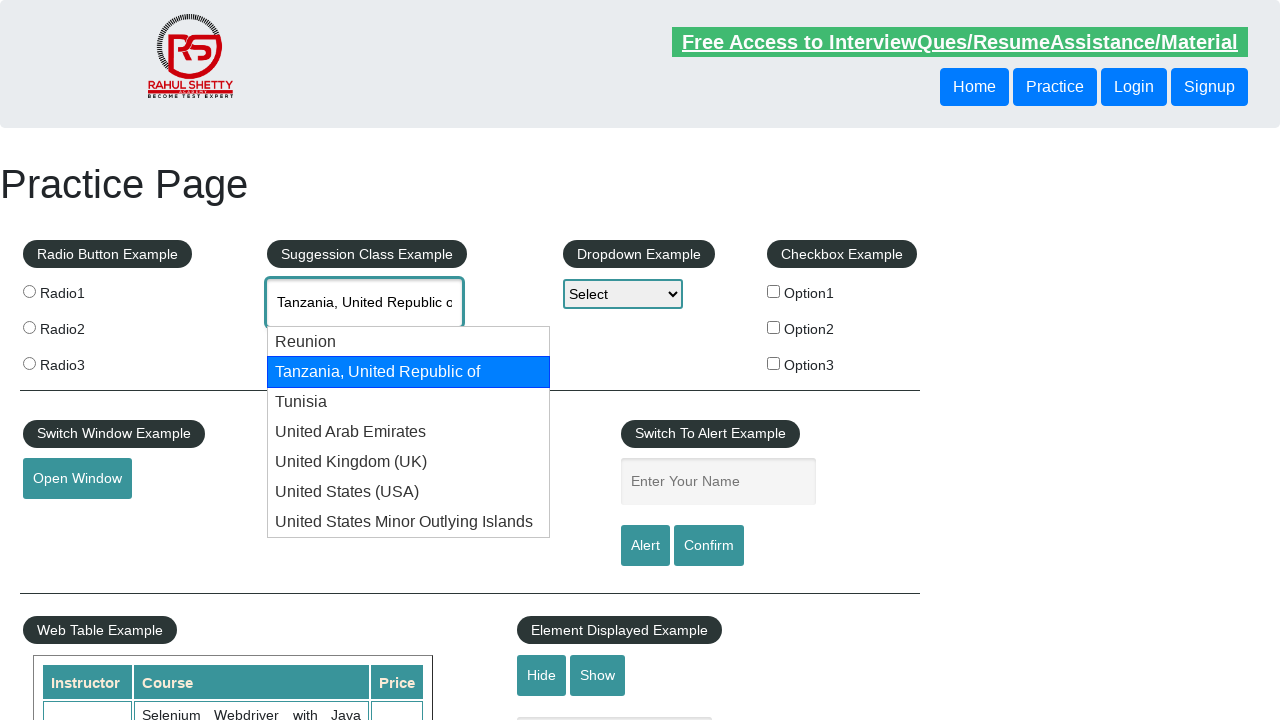

Retrieved current autocomplete value: 'Tanzania, United Republic of'
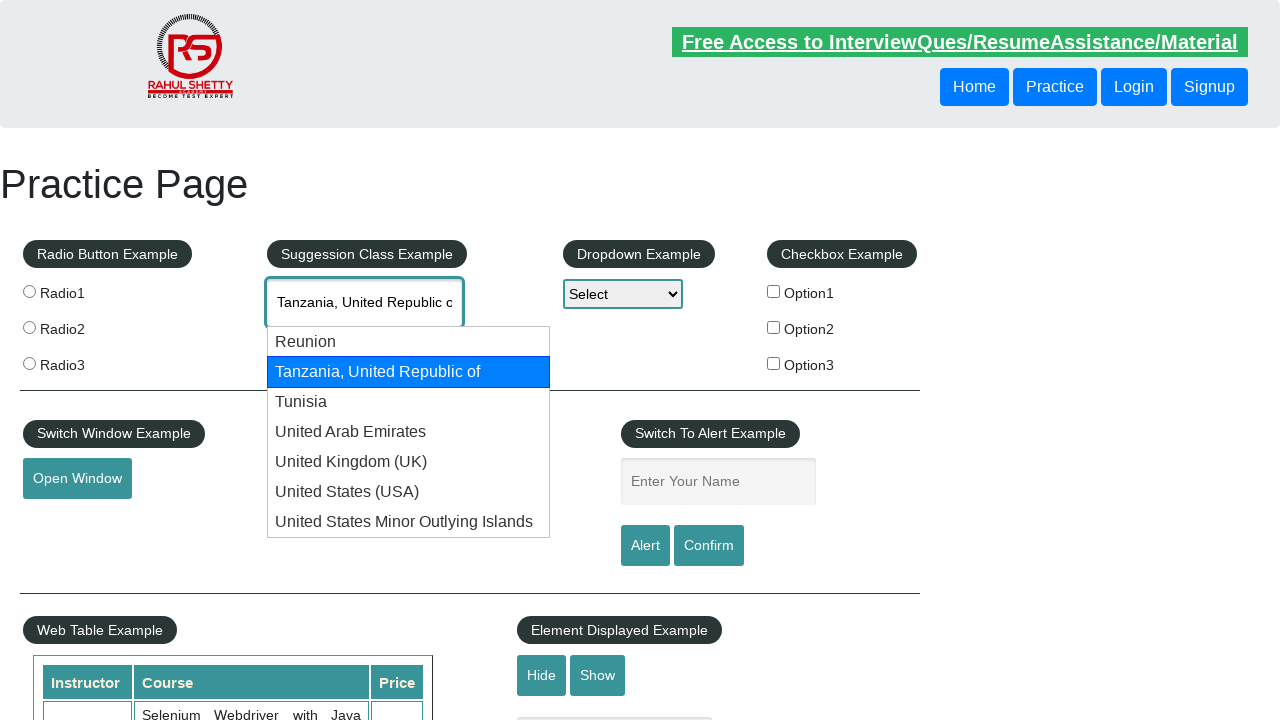

Pressed ArrowDown to navigate to suggestion 3
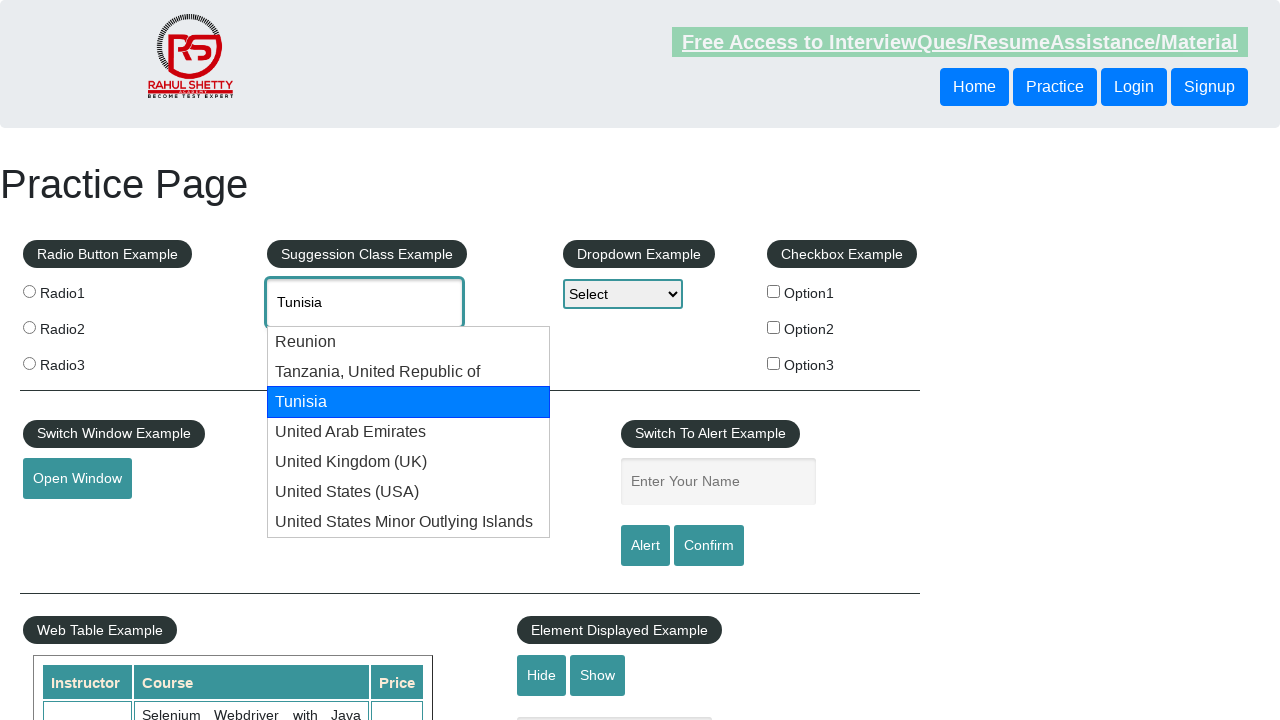

Retrieved current autocomplete value: 'Tunisia'
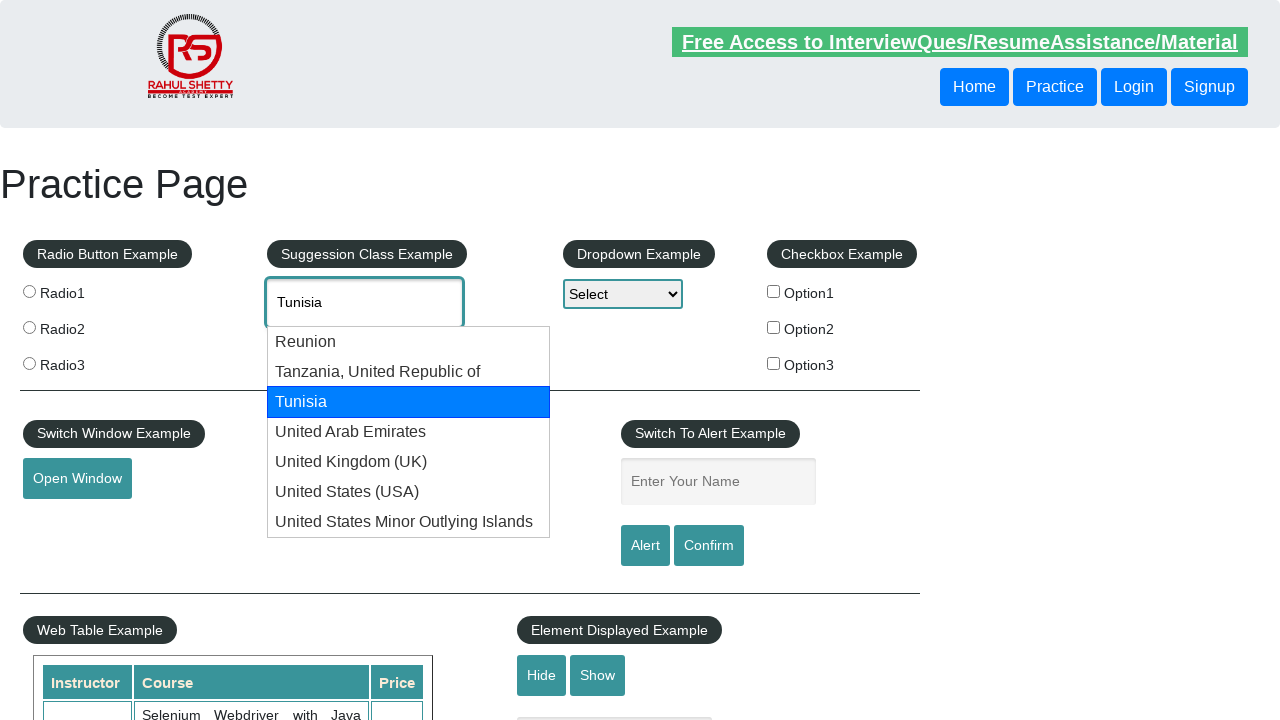

Pressed ArrowDown to navigate to suggestion 4
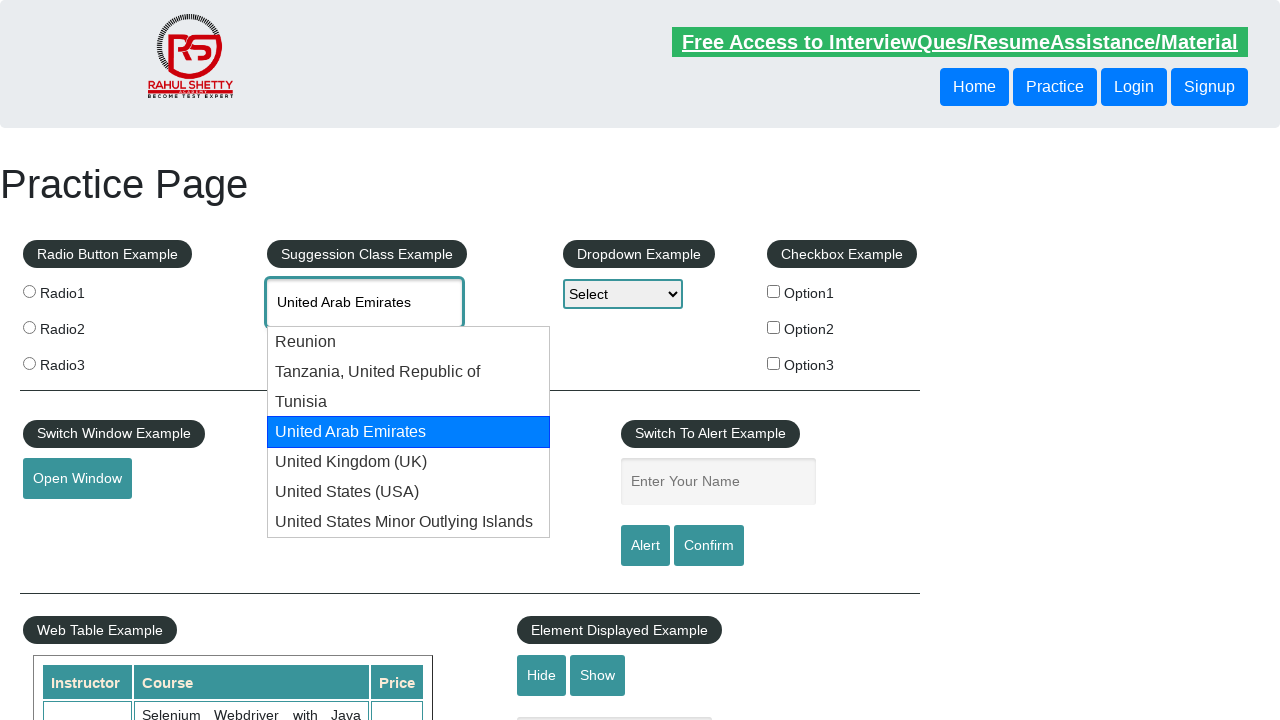

Retrieved current autocomplete value: 'United Arab Emirates'
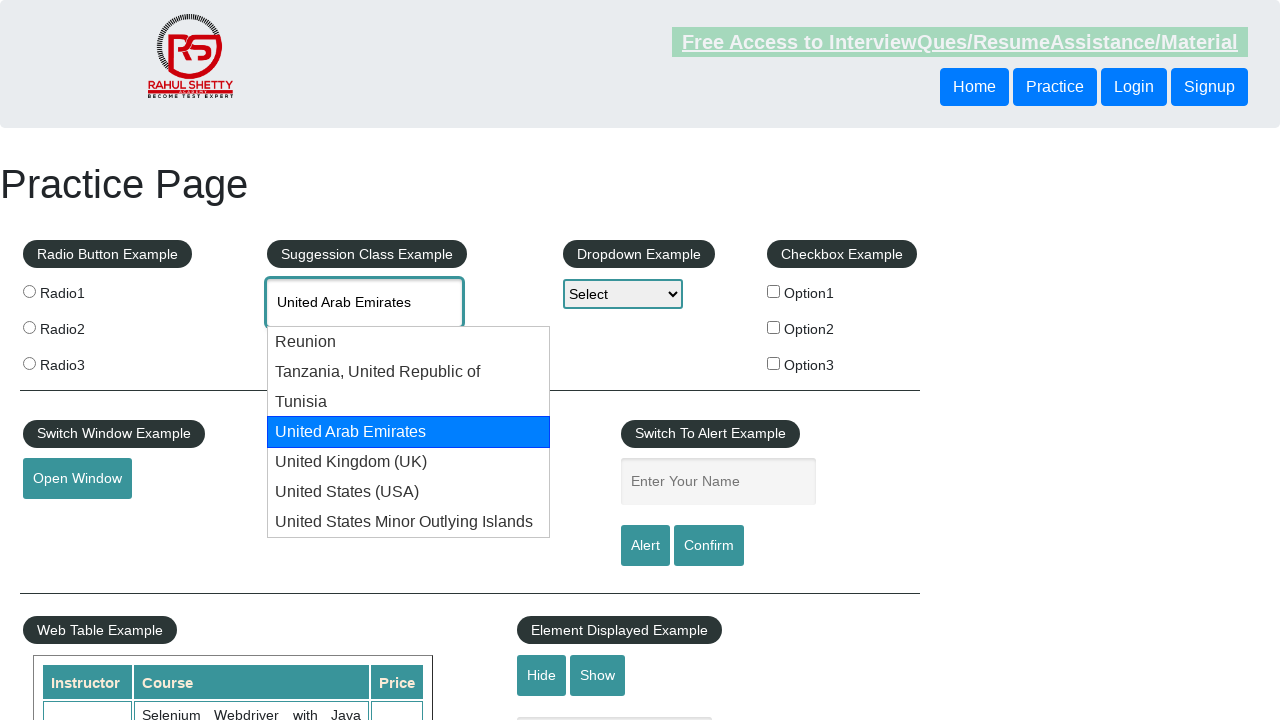

Pressed ArrowDown to navigate to suggestion 5
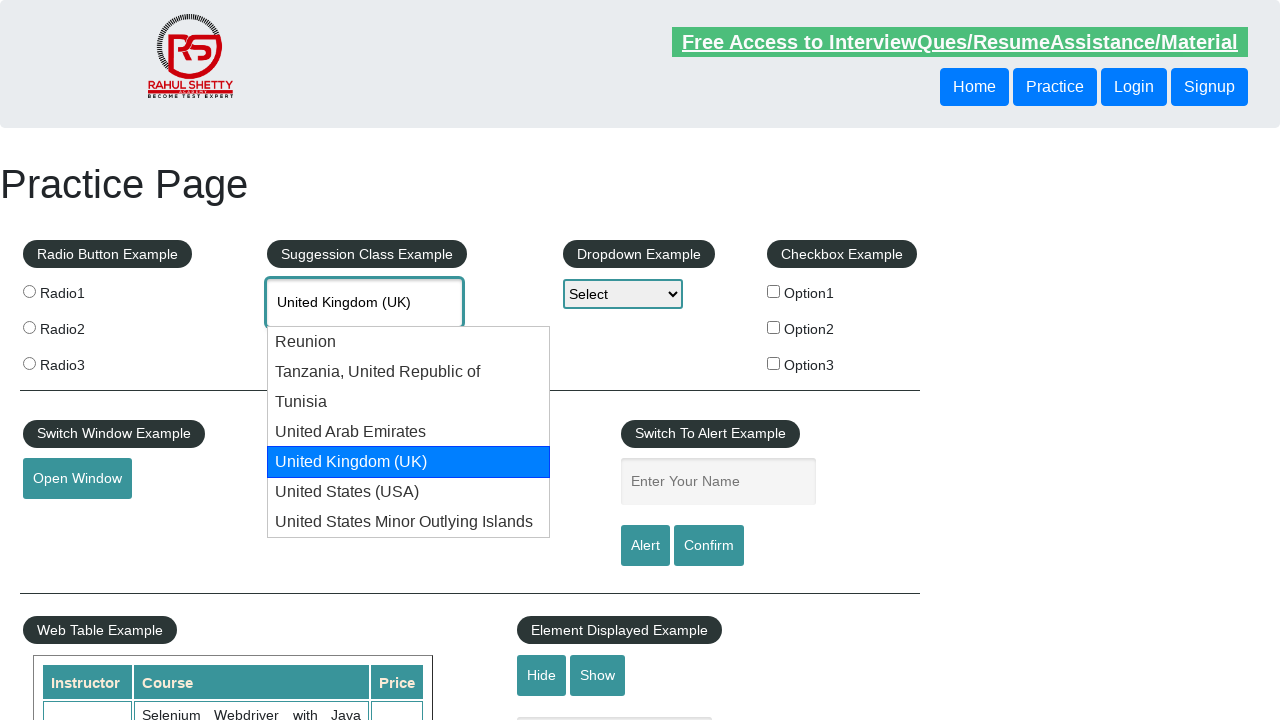

Retrieved current autocomplete value: 'United Kingdom (UK)'
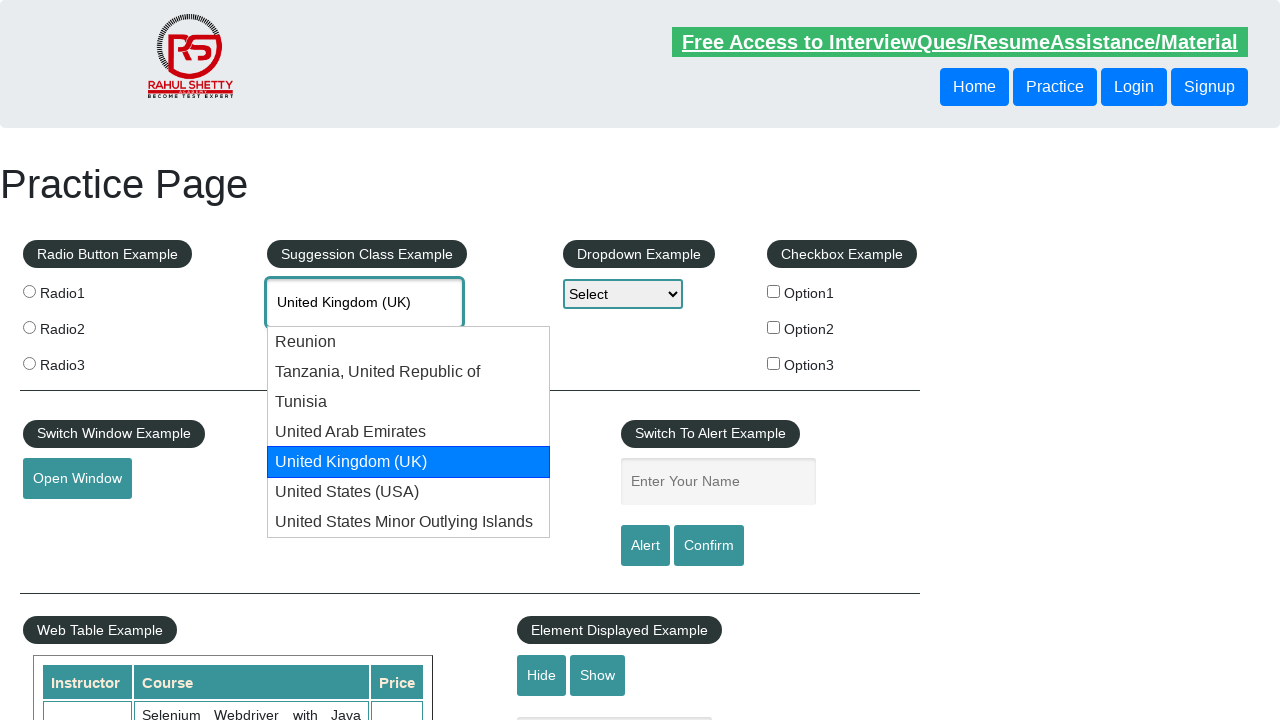

Pressed ArrowDown to navigate to suggestion 6
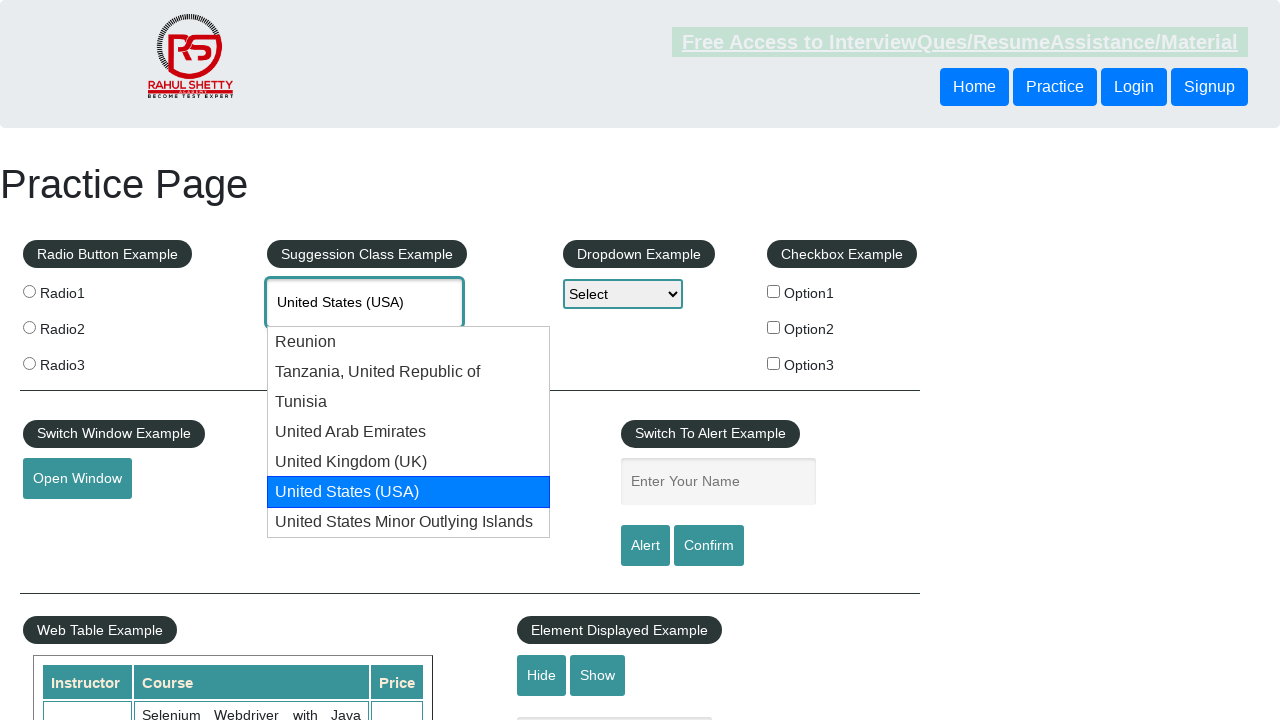

Retrieved current autocomplete value: 'United States (USA)'
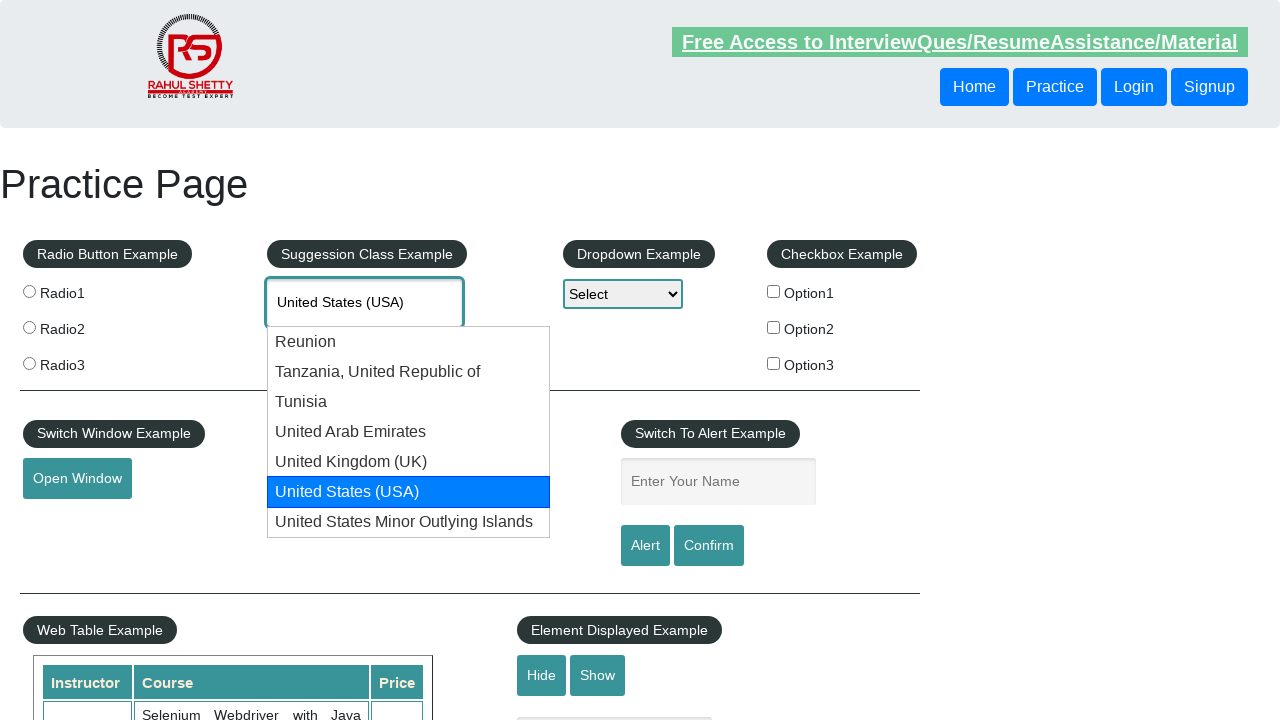

Pressed ArrowDown to navigate to suggestion 7
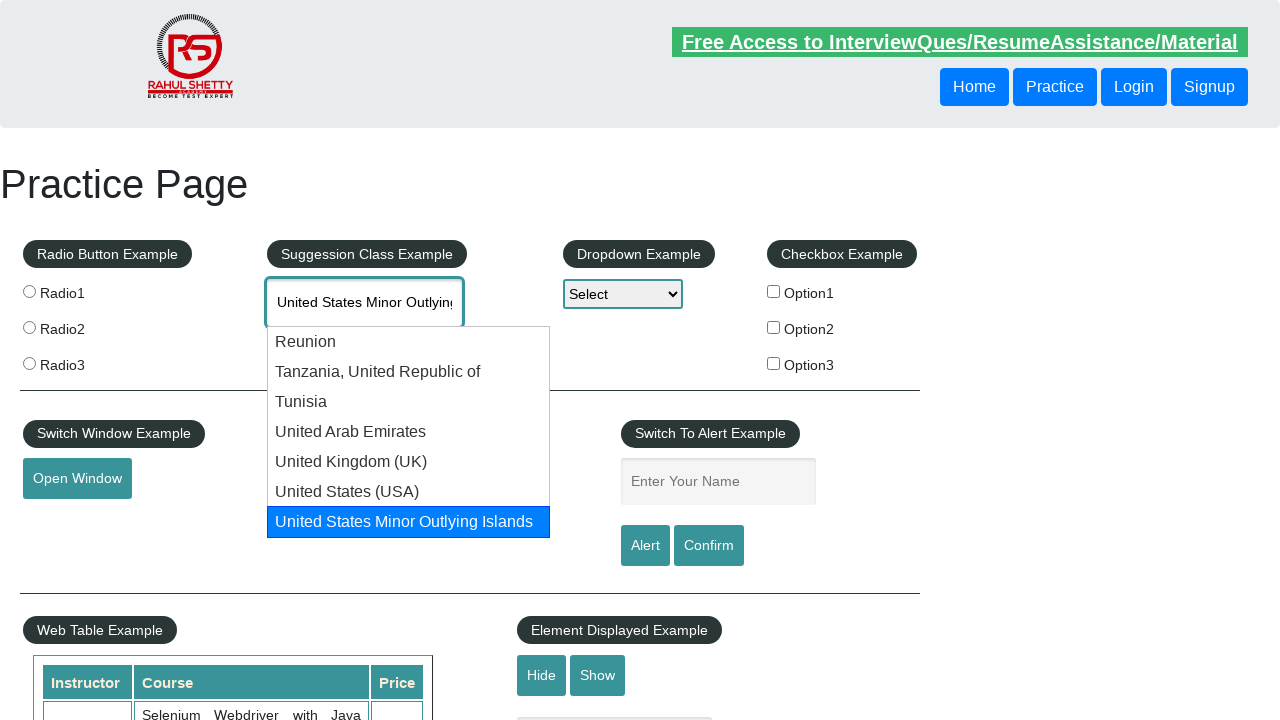

Retrieved current autocomplete value: 'United States Minor Outlying Islands'
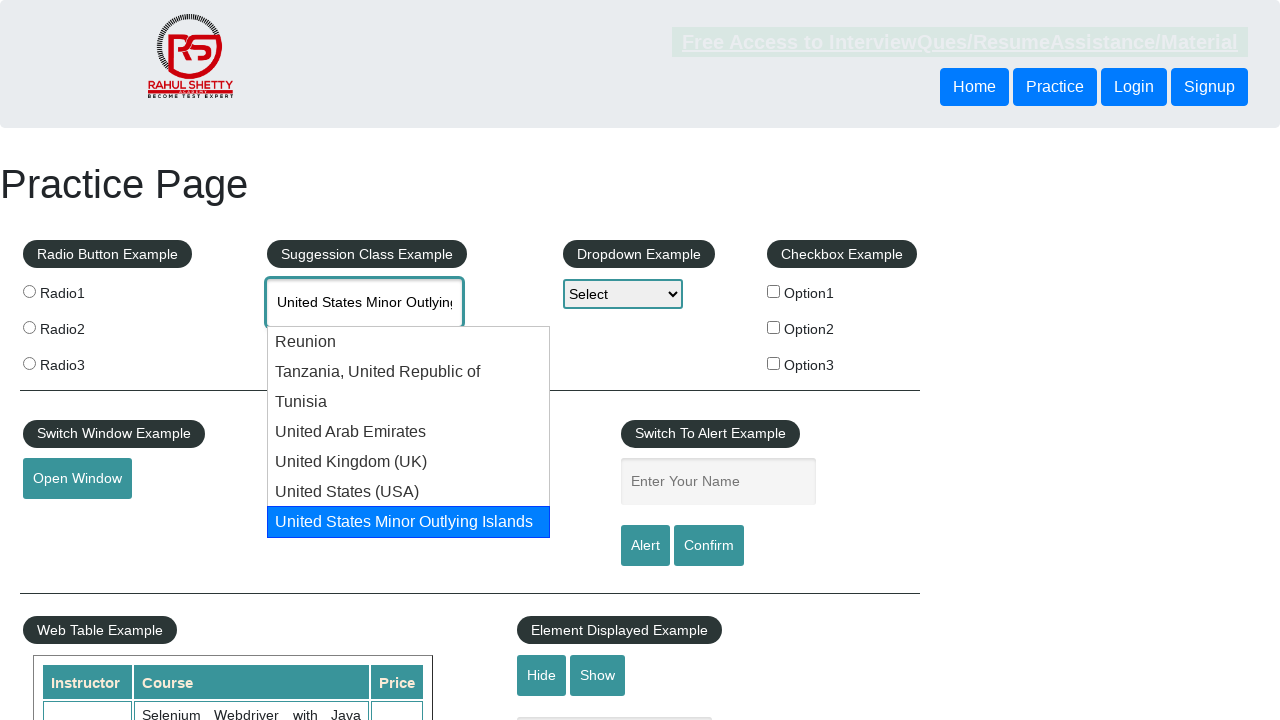

Verified that 'United States (USA)' was found in autocomplete suggestions
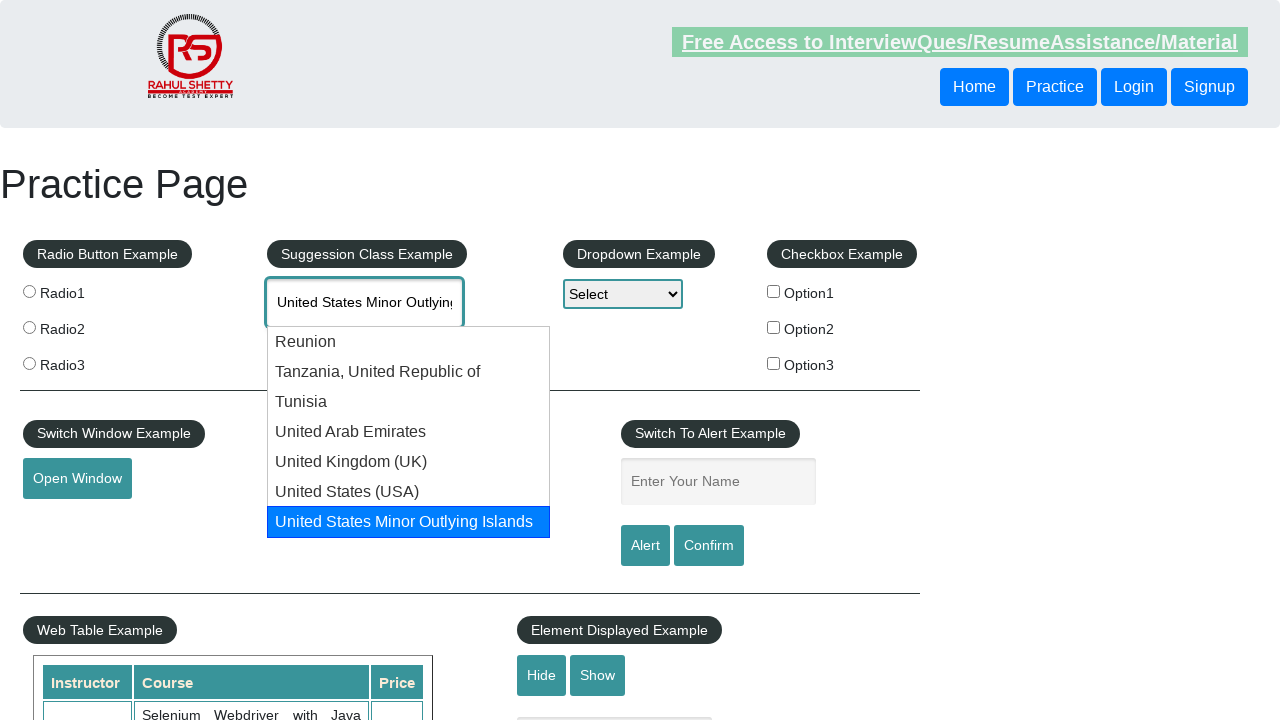

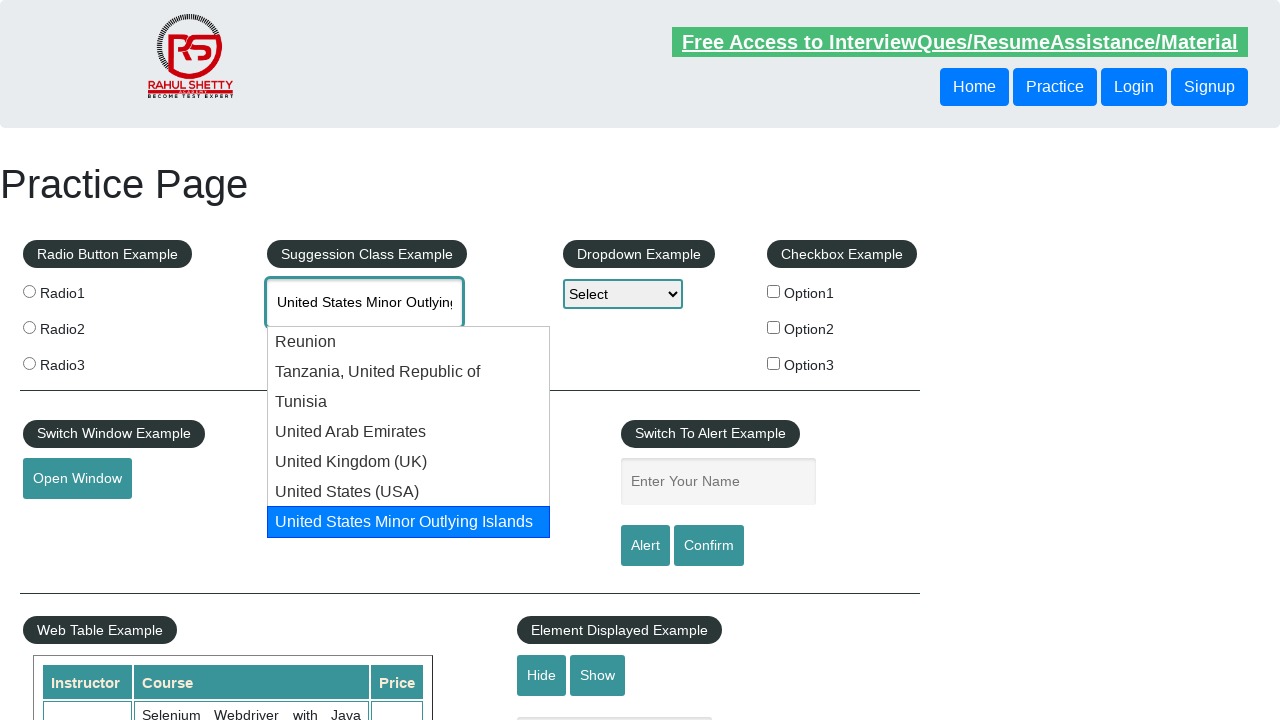